Tests JavaScript alert functionality by navigating to JavaScript Alerts page, triggering a prompt alert, entering text, and verifying the text appears on the page

Starting URL: https://the-internet.herokuapp.com/

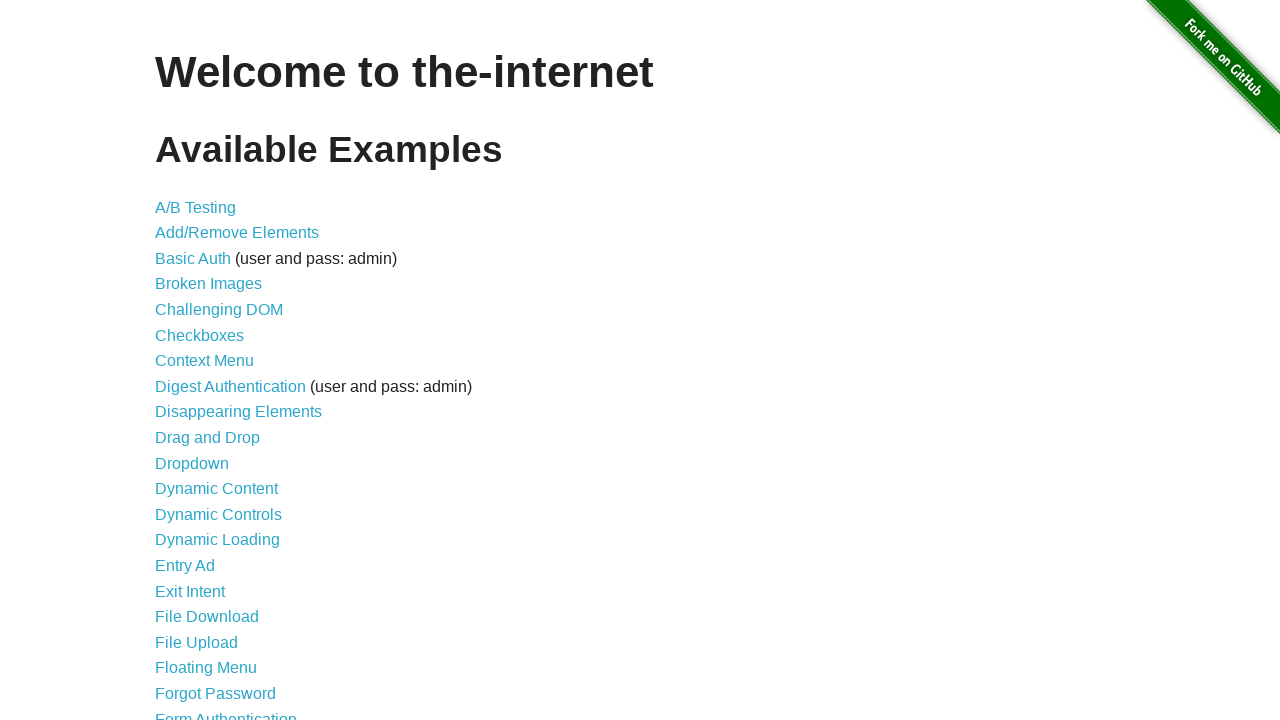

Clicked on JavaScript Alerts link at (214, 361) on xpath=//a[.='JavaScript Alerts']
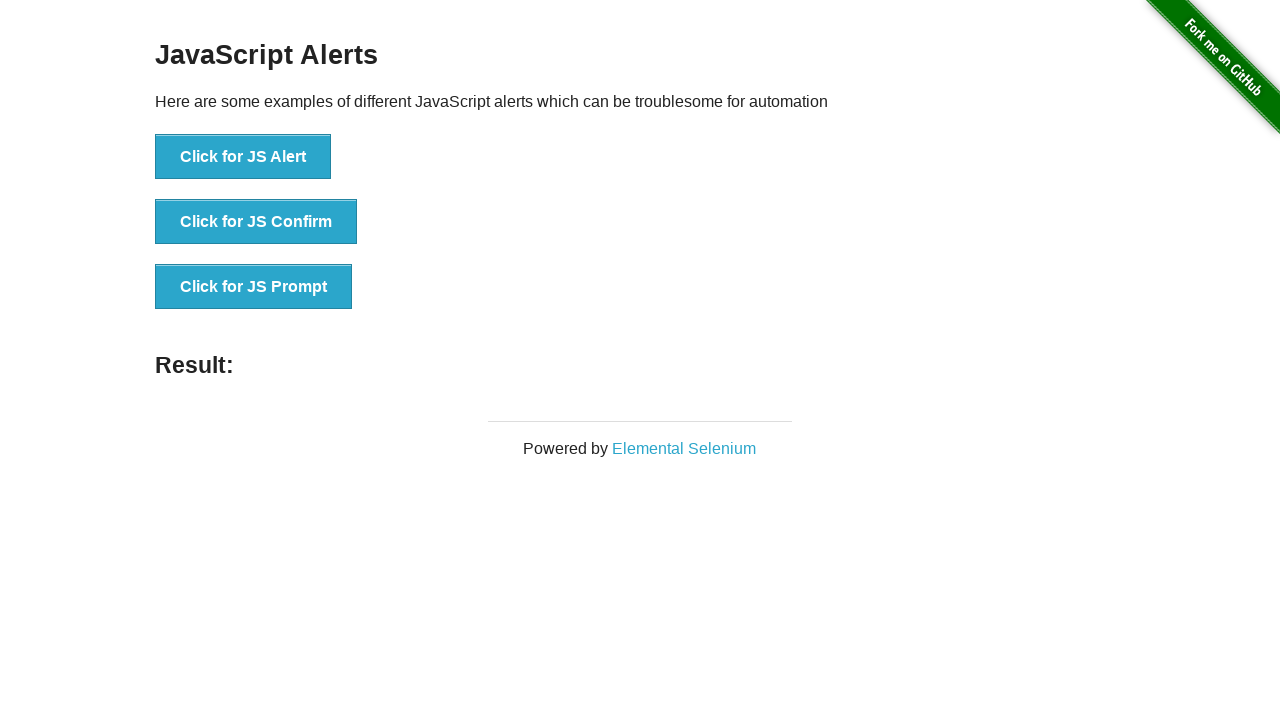

Clicked JS Prompt button to trigger alert at (254, 287) on xpath=//button[@onclick='jsPrompt()']
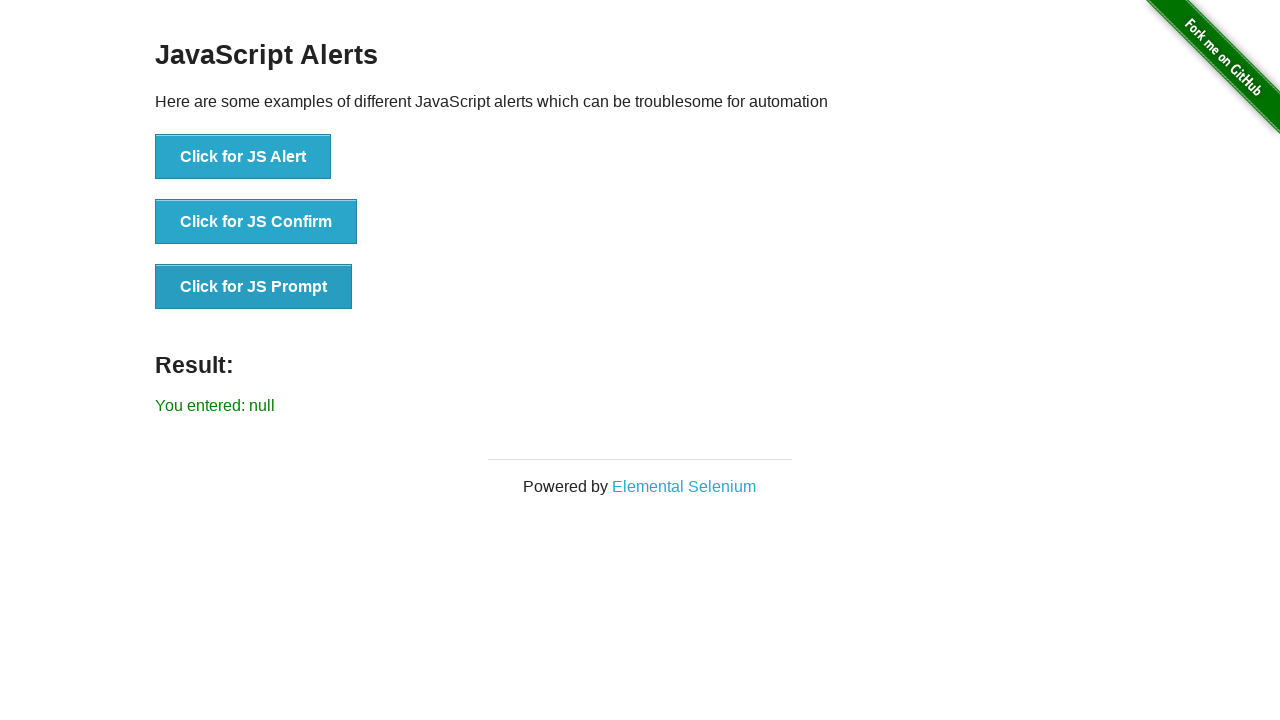

Set up dialog handler to accept prompt with 'Hello world'
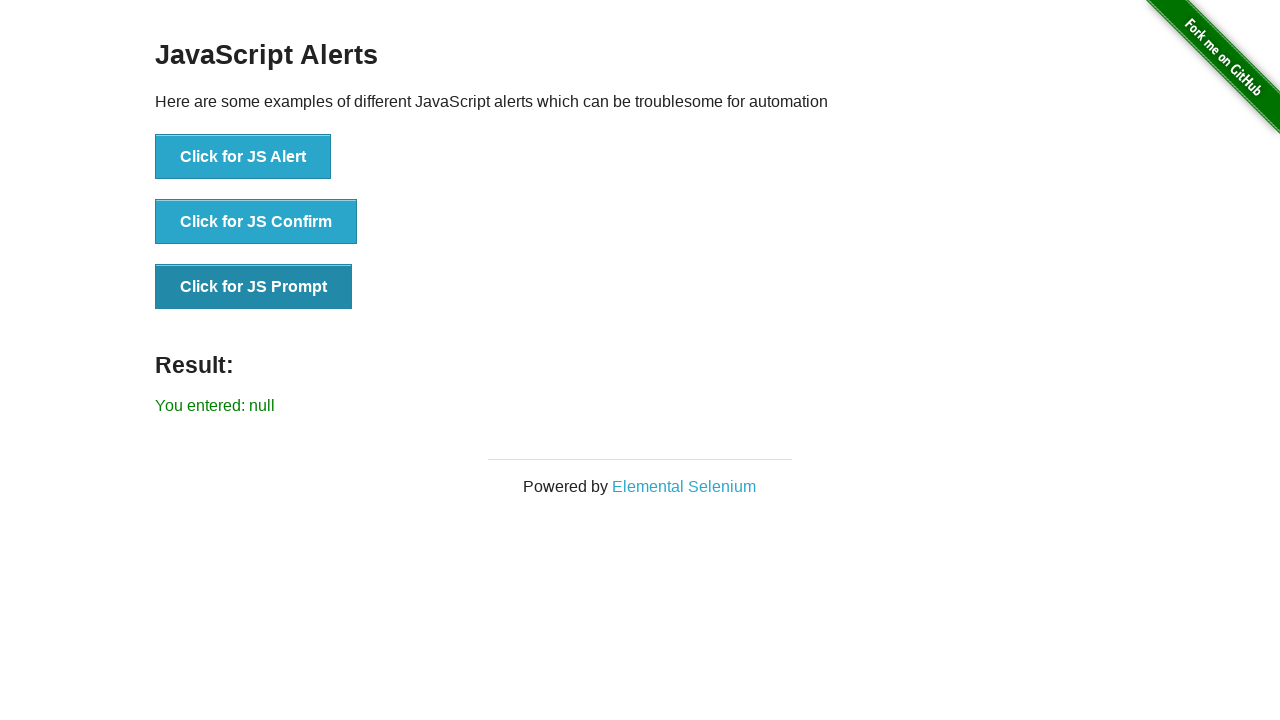

Clicked JS Prompt button to trigger alert with handler active at (254, 287) on xpath=//button[@onclick='jsPrompt()']
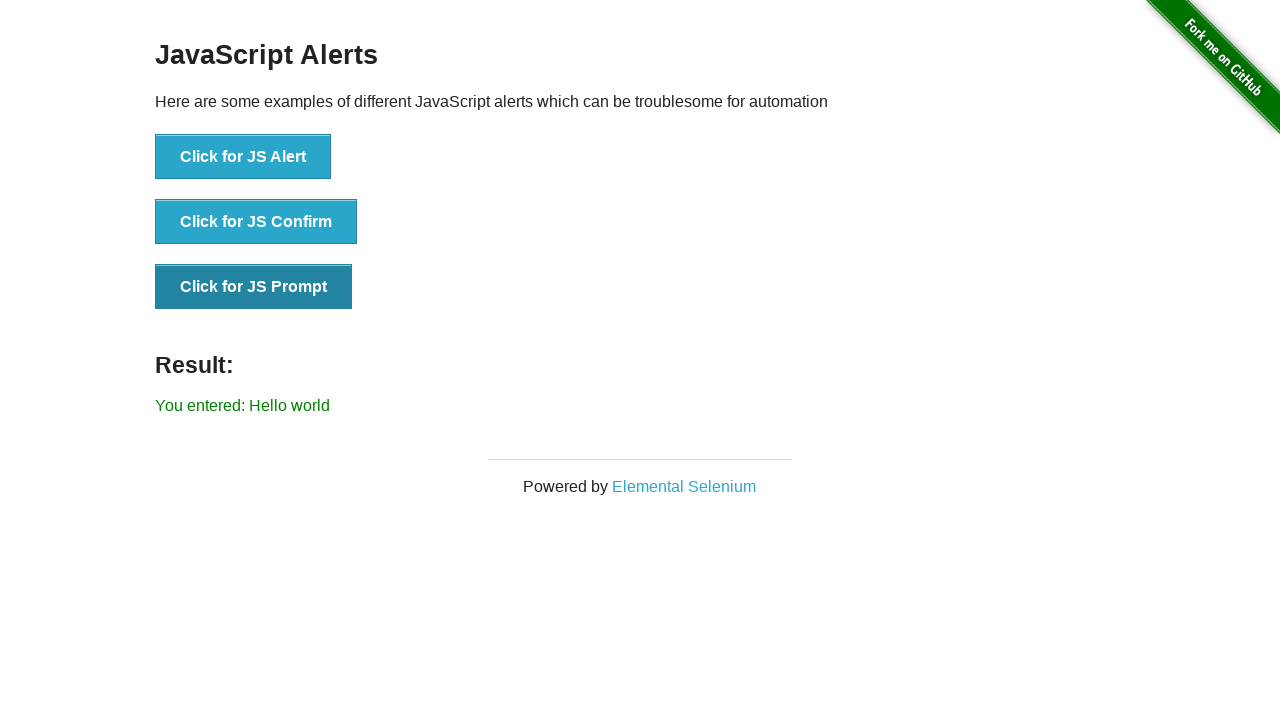

Verified 'Hello world' text appears in result element
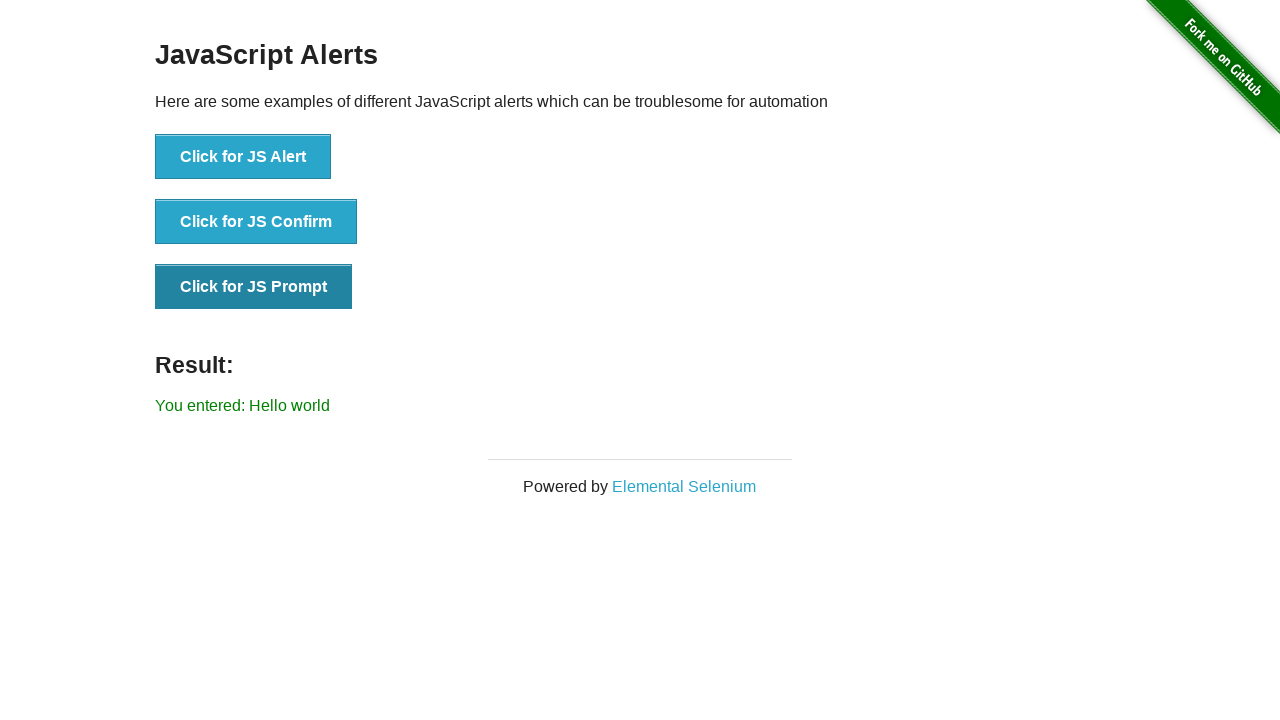

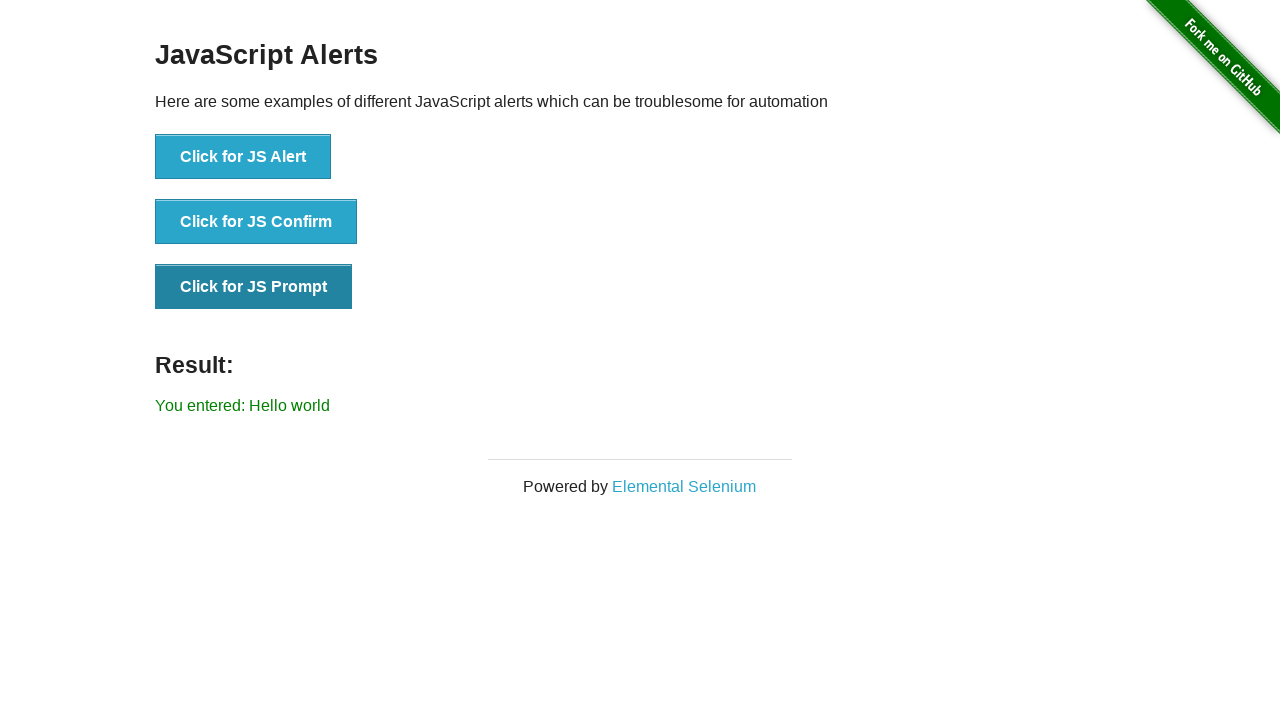